Takes a screenshot of a ModelScope studio page after waiting for it to load

Starting URL: https://www.modelscope.cn/studios/Akizuki/Large_Language_model/summary

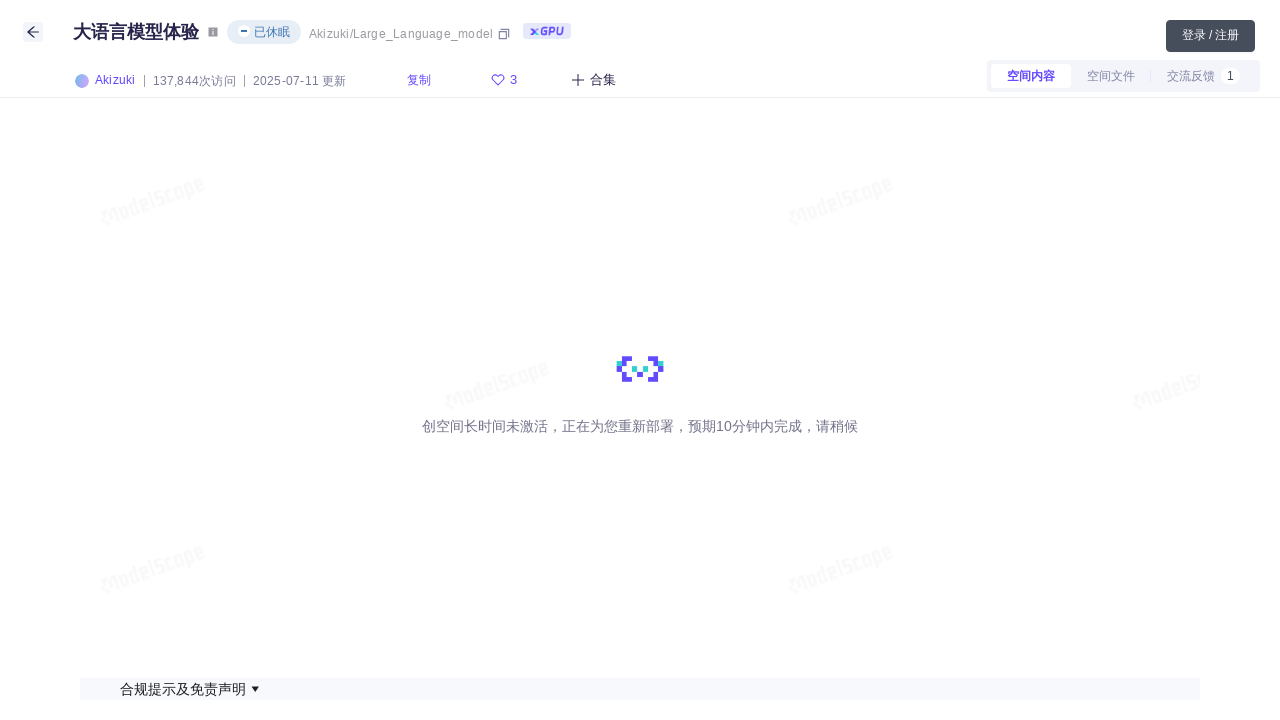

Waited 6 seconds for ModelScope studio page to fully load
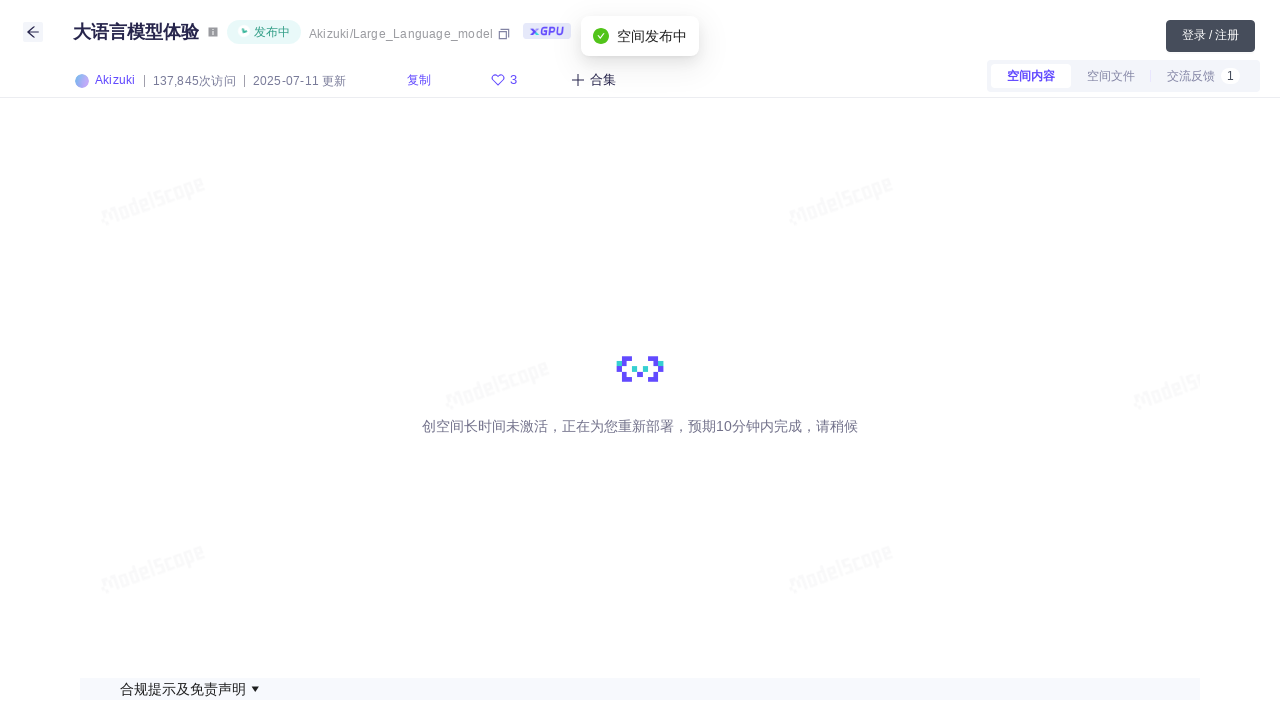

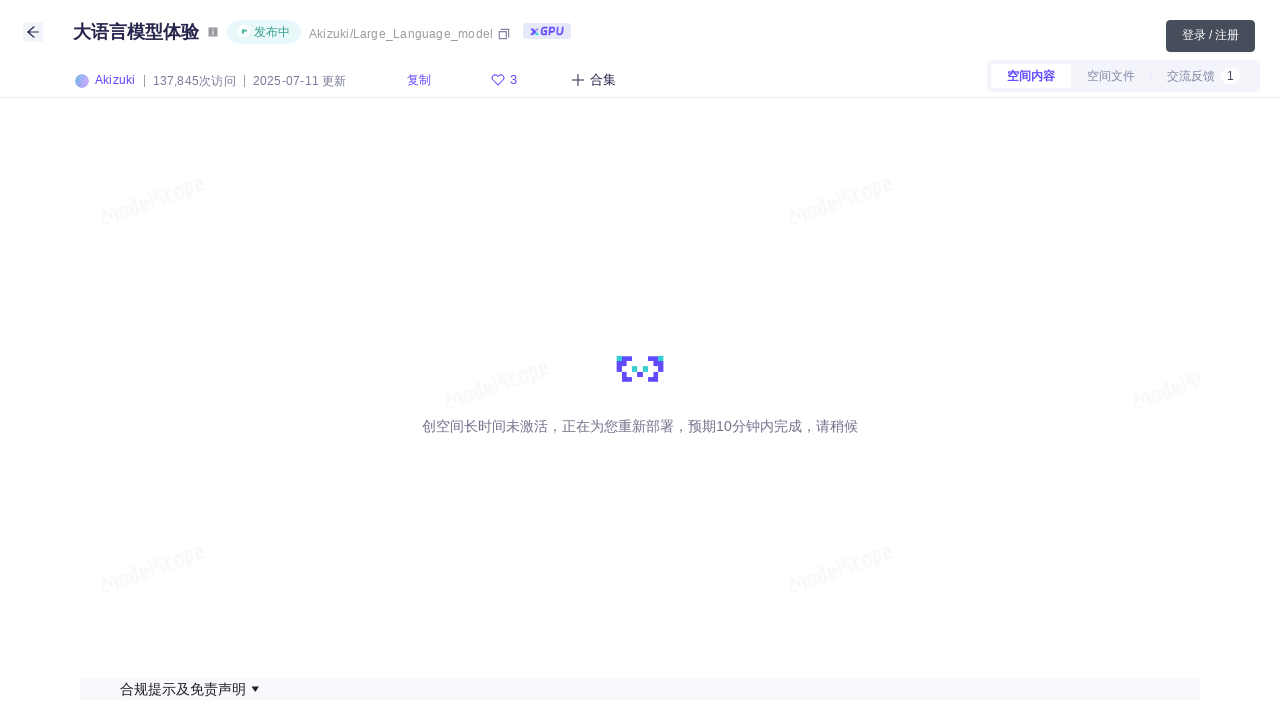